Tests that nothing is displayed when all inputs are left empty and Submit is pressed.

Starting URL: https://demoqa.com/text-box

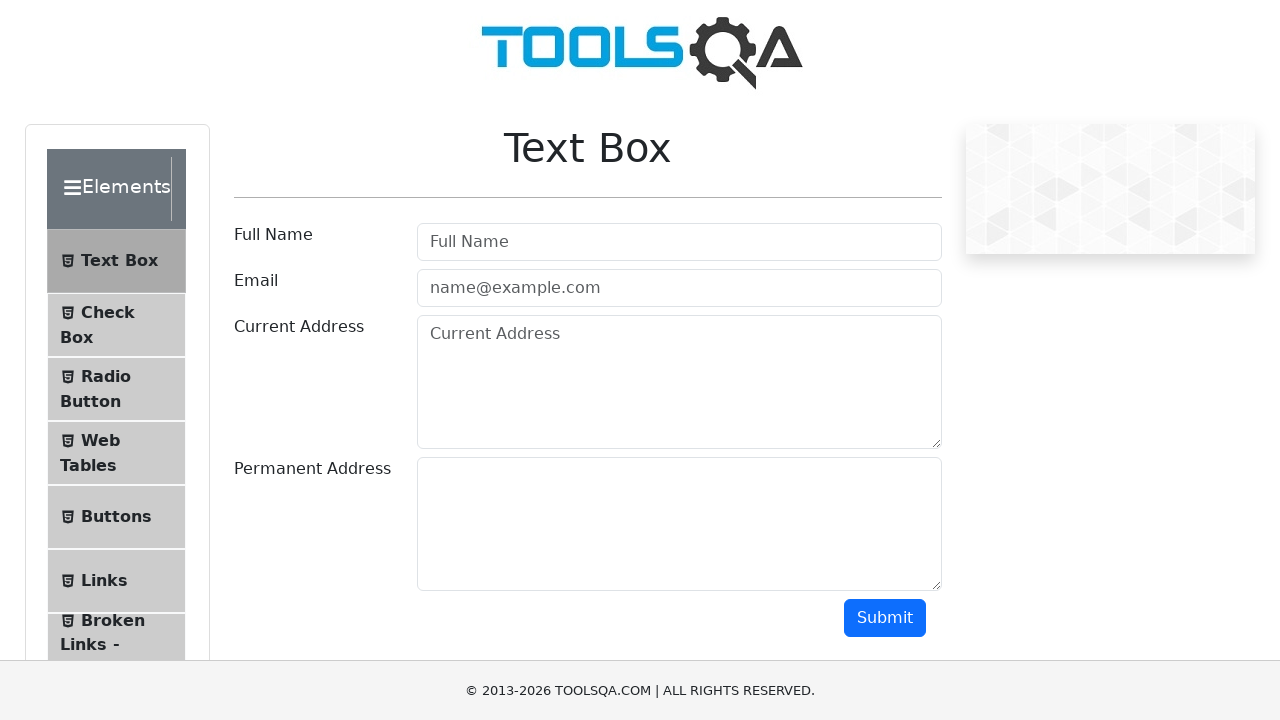

Waited for userName input field to load
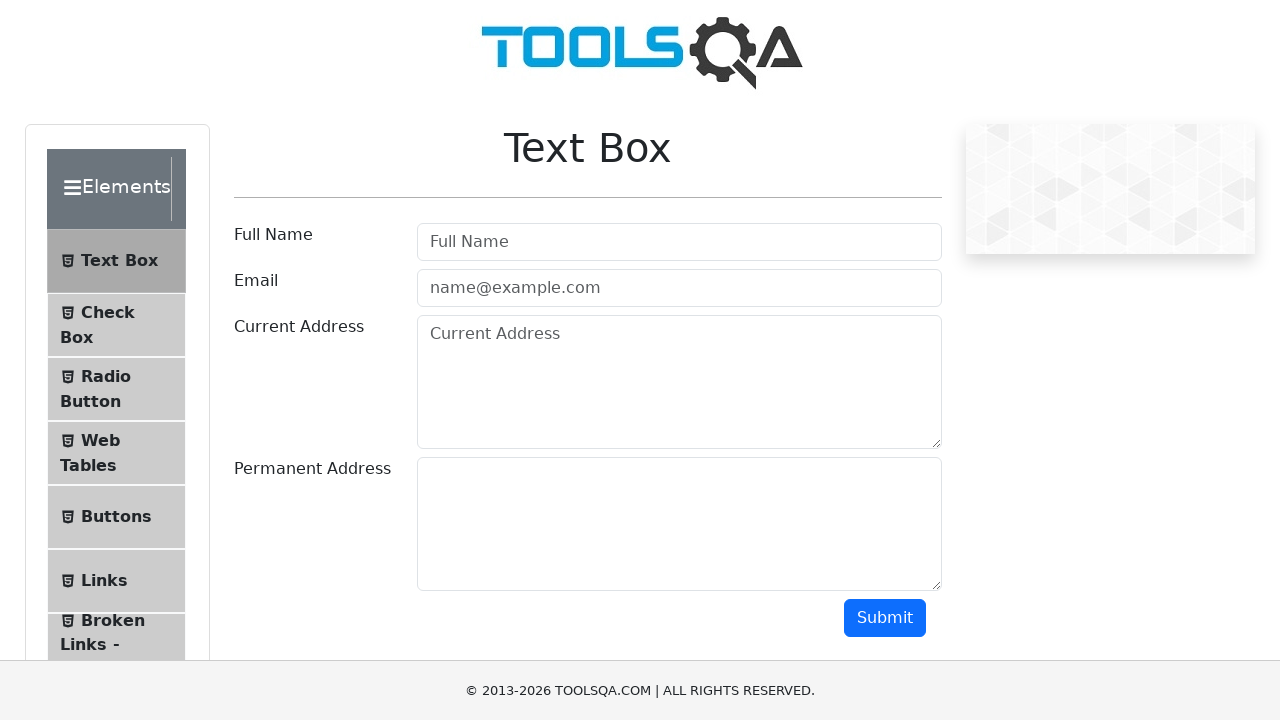

Scrolled submit button into view
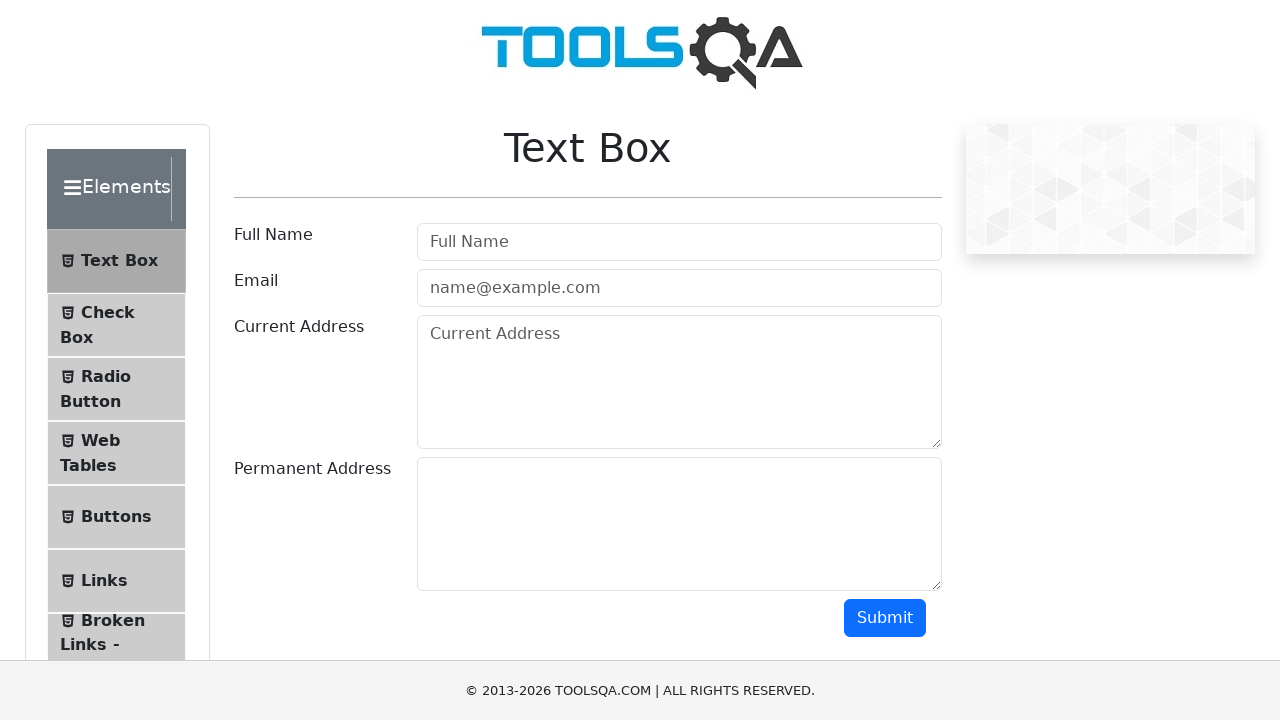

Clicked submit button with all fields empty at (885, 618) on #submit
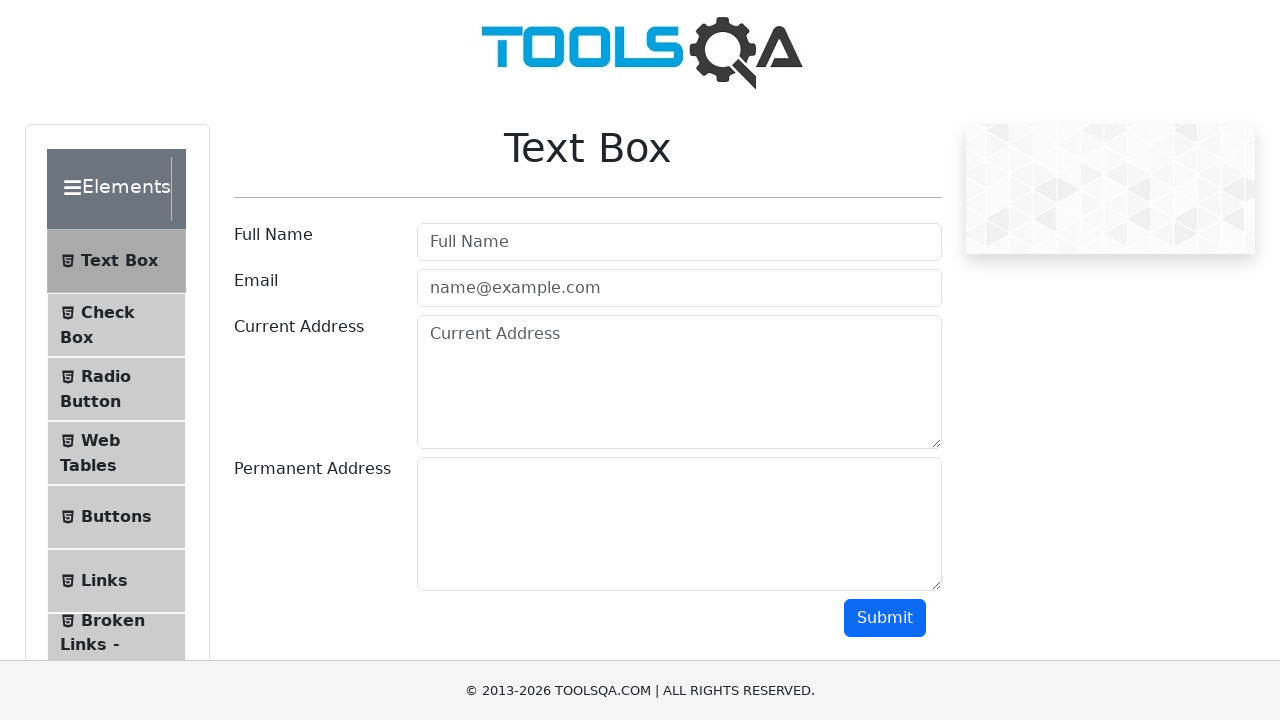

Verified no name output element is displayed
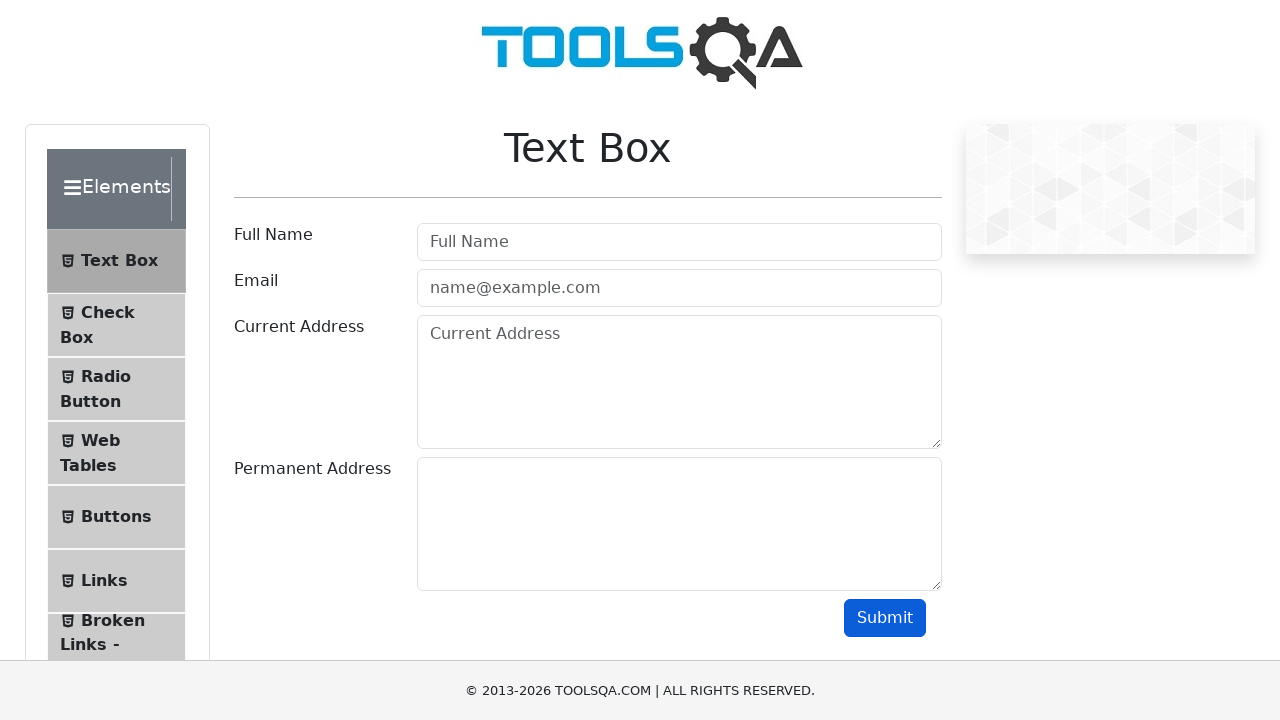

Verified no email output element is displayed
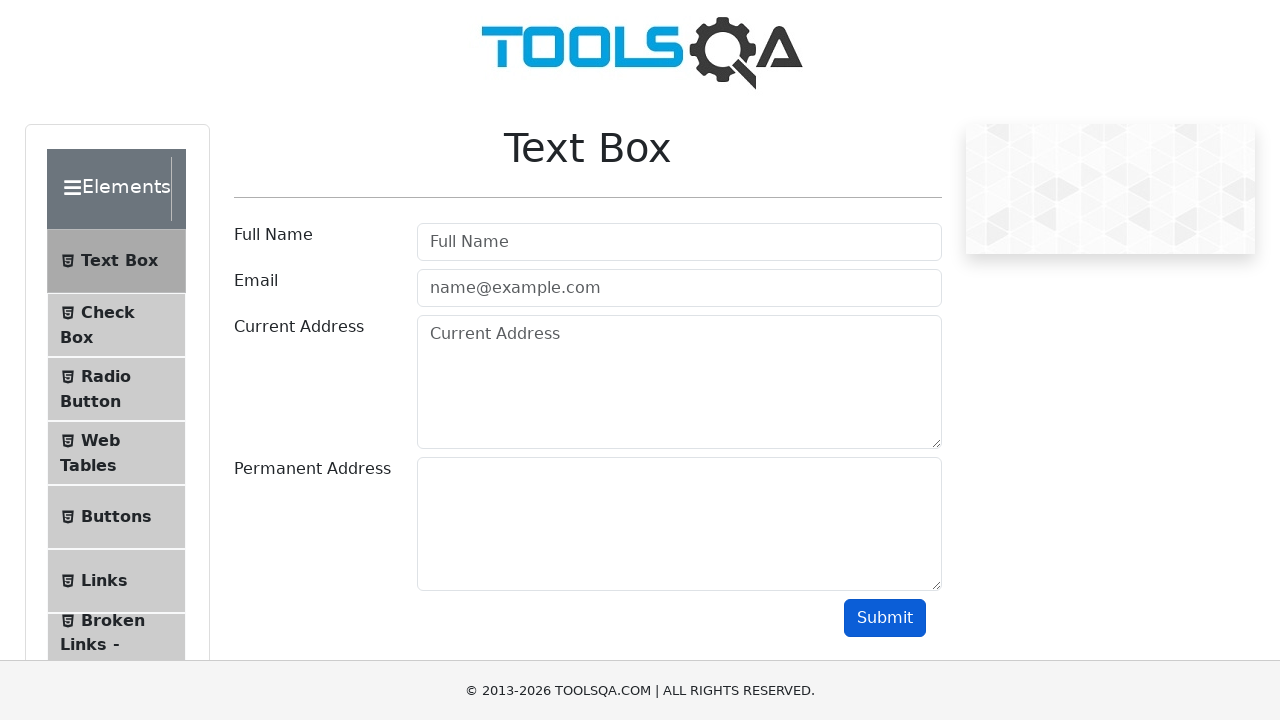

Verified no current address output element is displayed
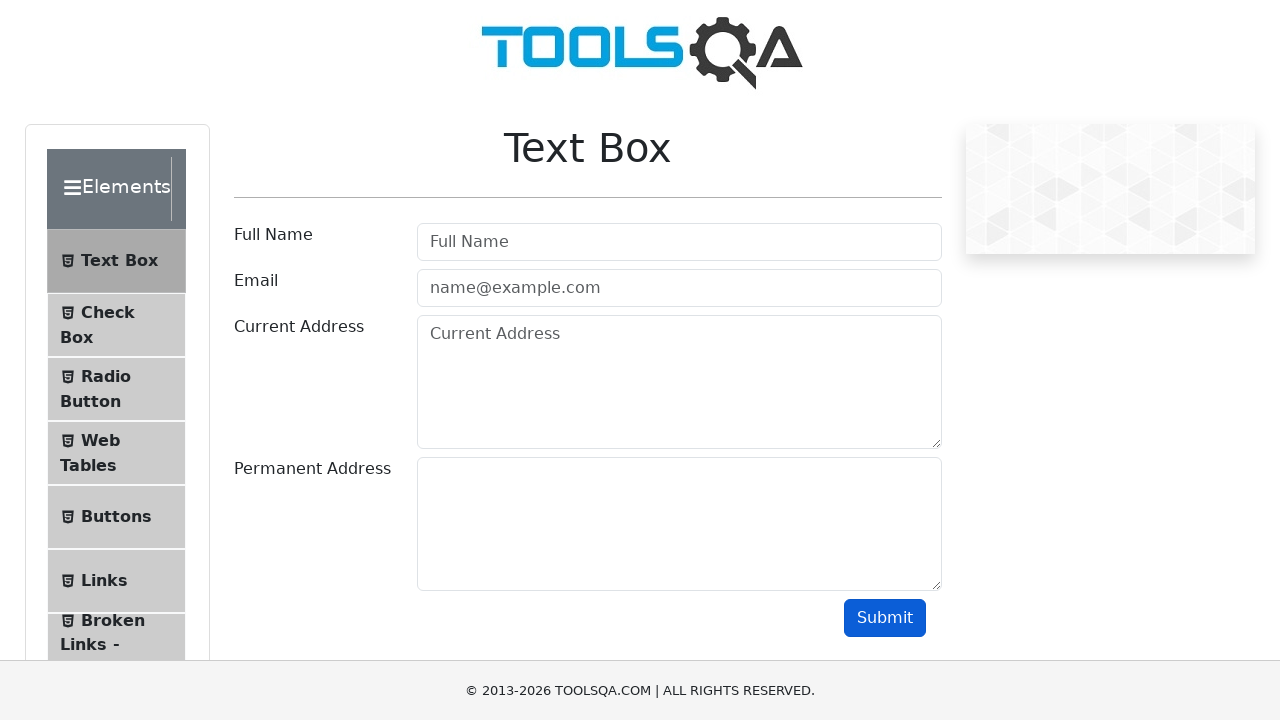

Verified no permanent address output element is displayed
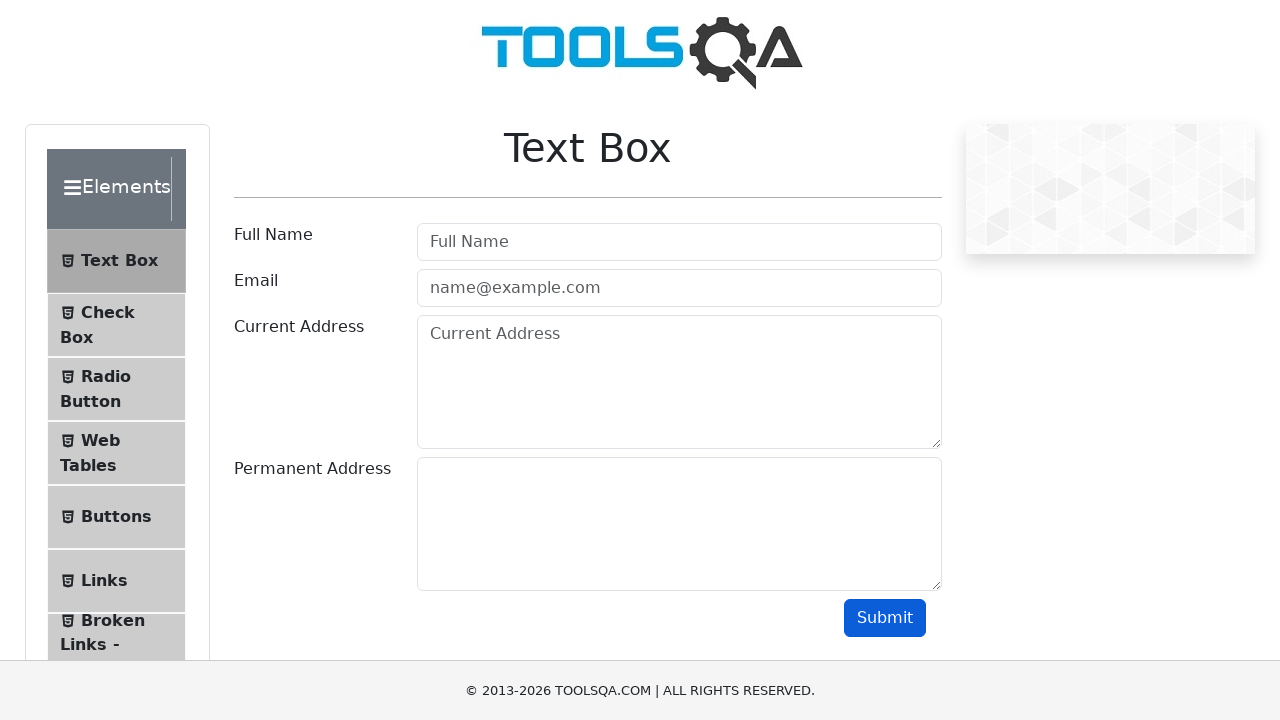

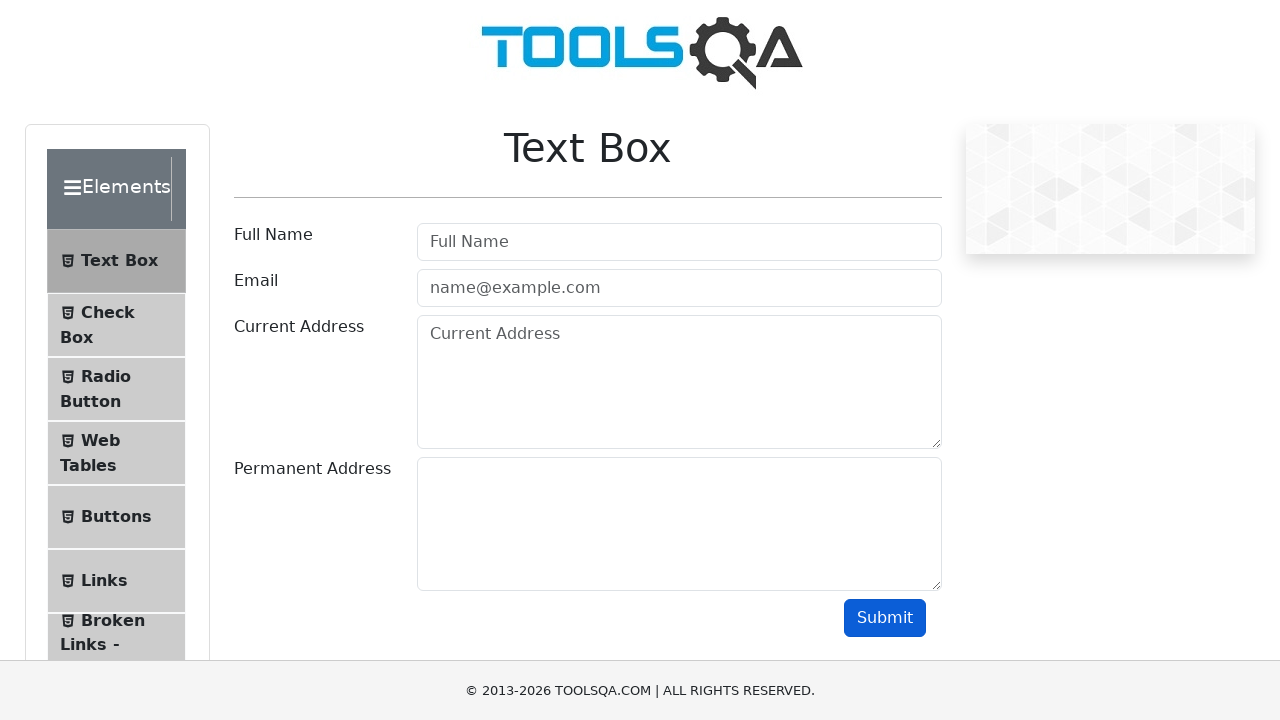